Tests the text box form on DemoQA by filling in username, email, current address, and permanent address fields, then submitting the form and verifying the output contains the entered values.

Starting URL: https://demoqa.com/text-box

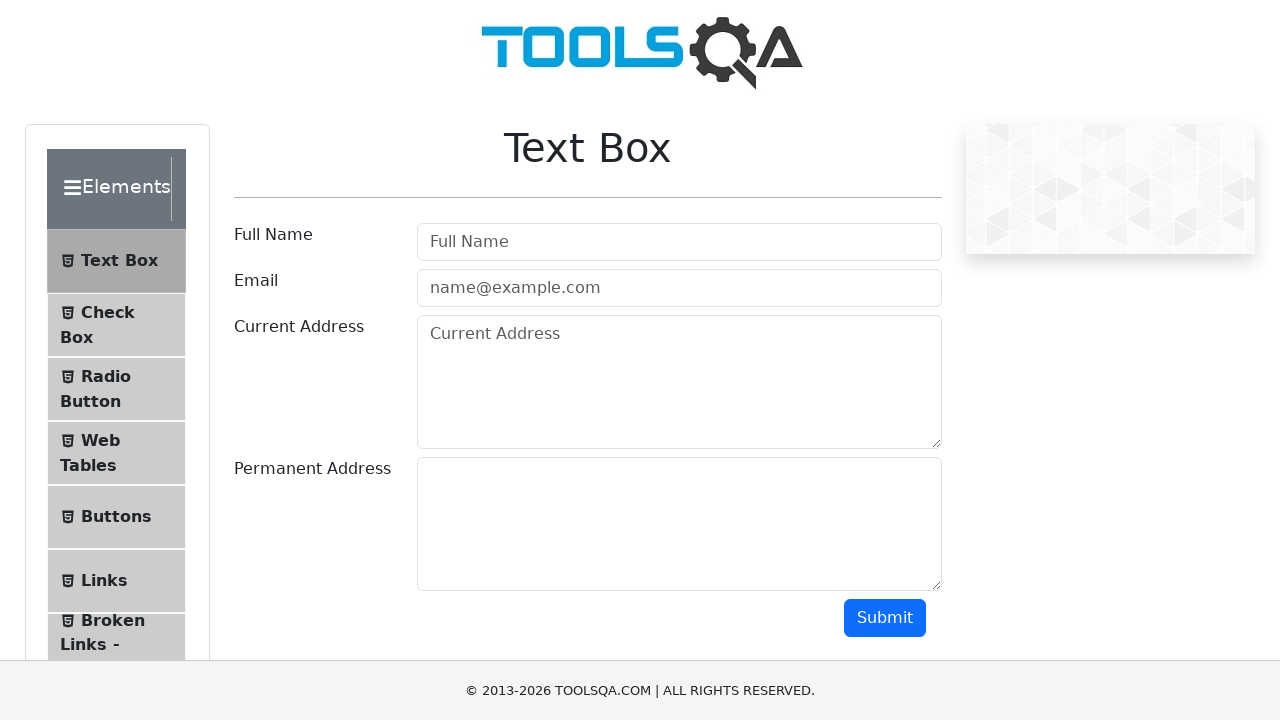

Filled username field with 'Henry Herrera' on #userName
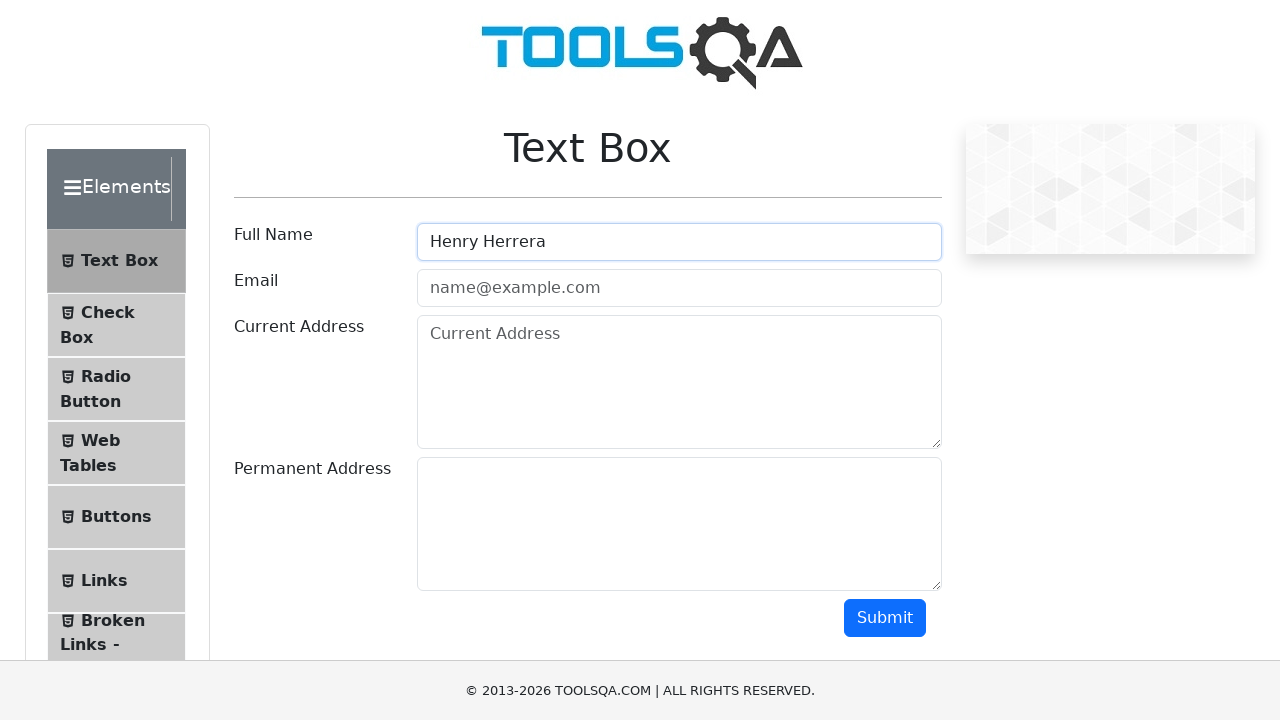

Filled email field with 'henry.herrera@insti.com' on #userEmail
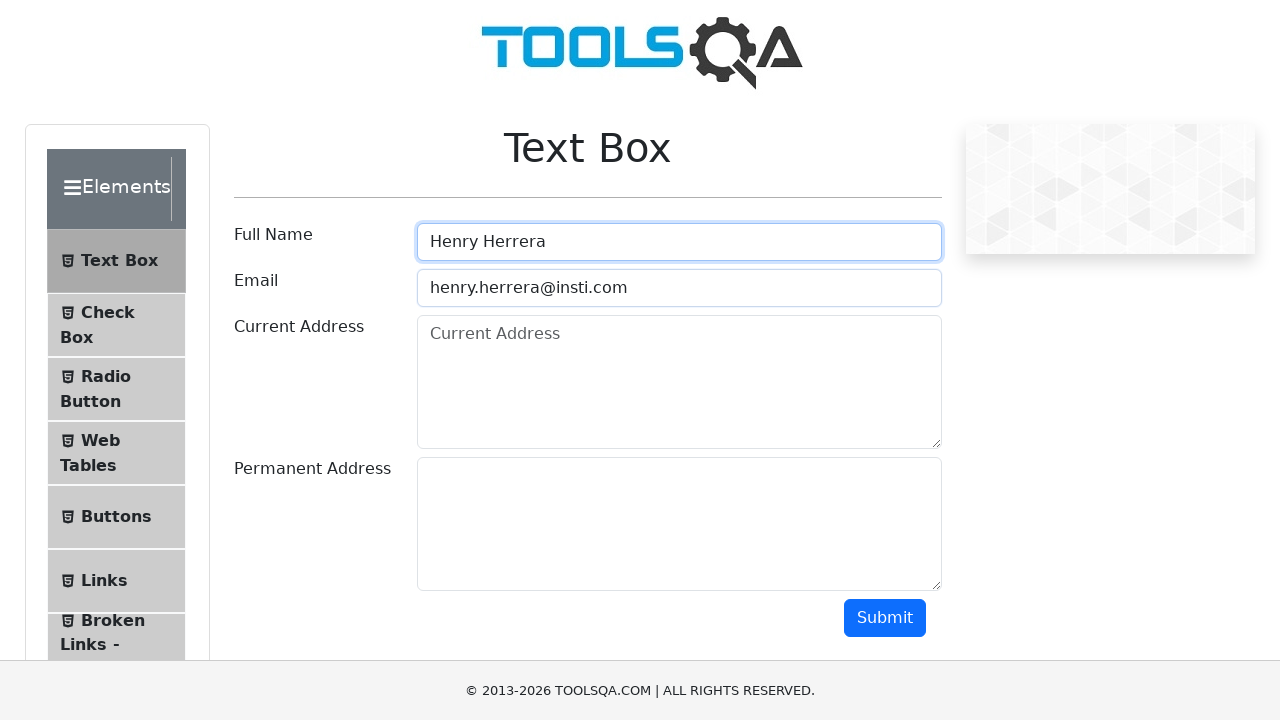

Filled current address field with 'Maracay' on #currentAddress
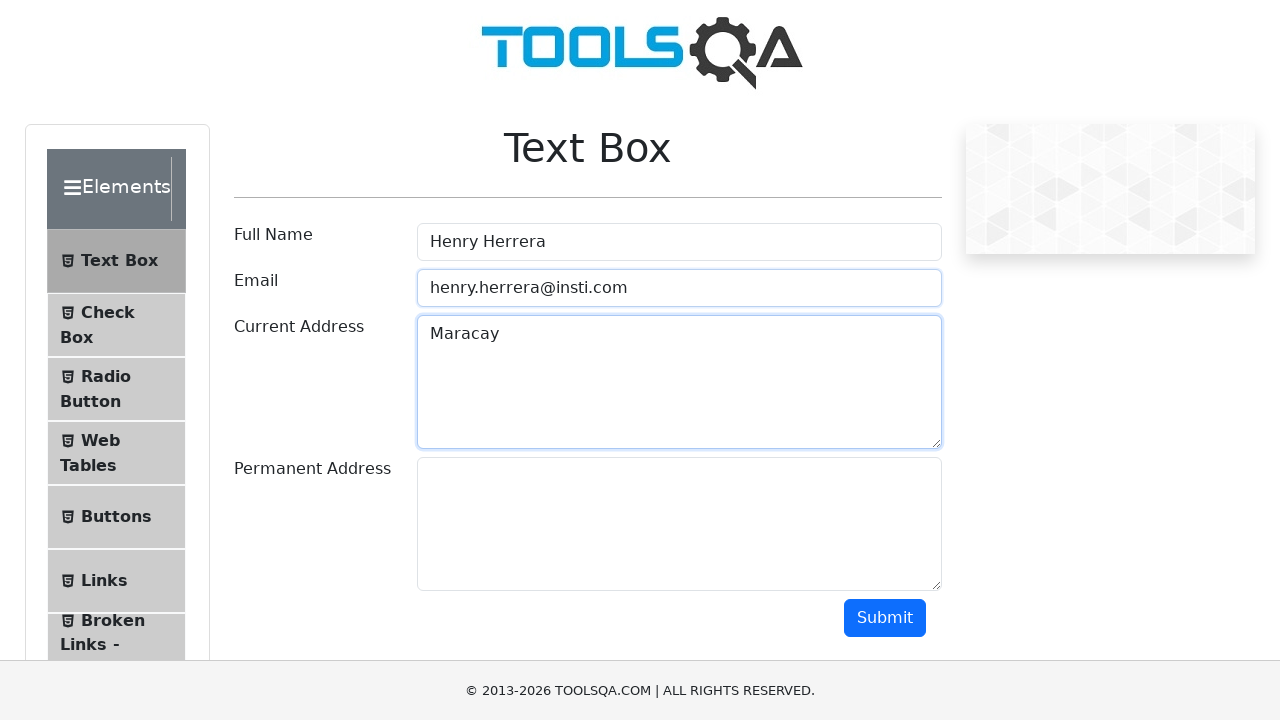

Filled permanent address field with 'Montaña Fresca' on #permanentAddress
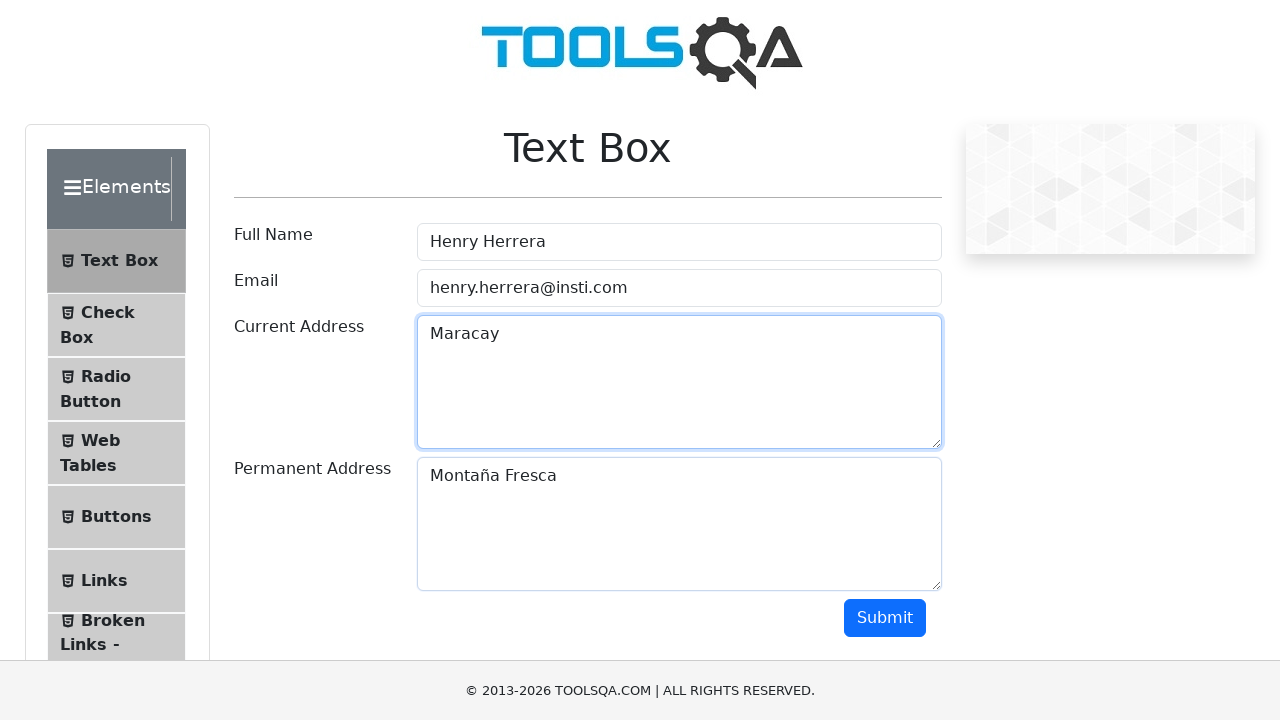

Pressed Tab to move focus away from permanent address field on #permanentAddress
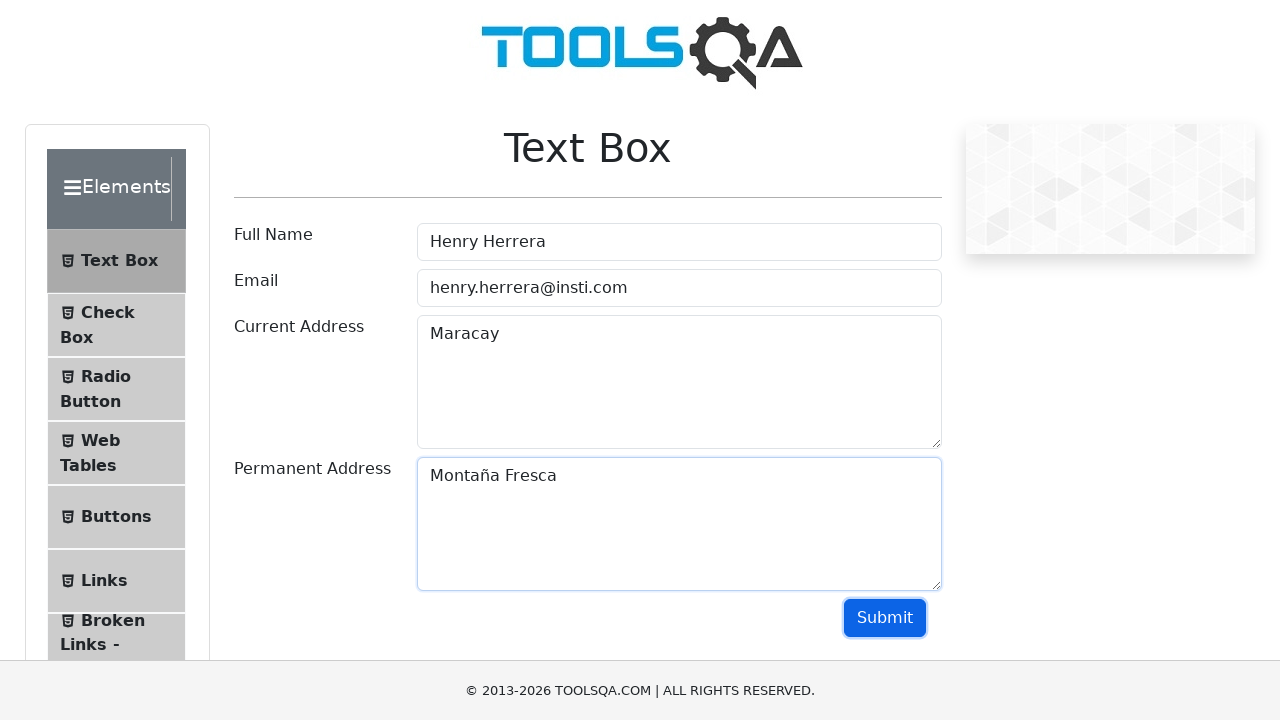

Clicked submit button to submit the form at (885, 618) on #submit
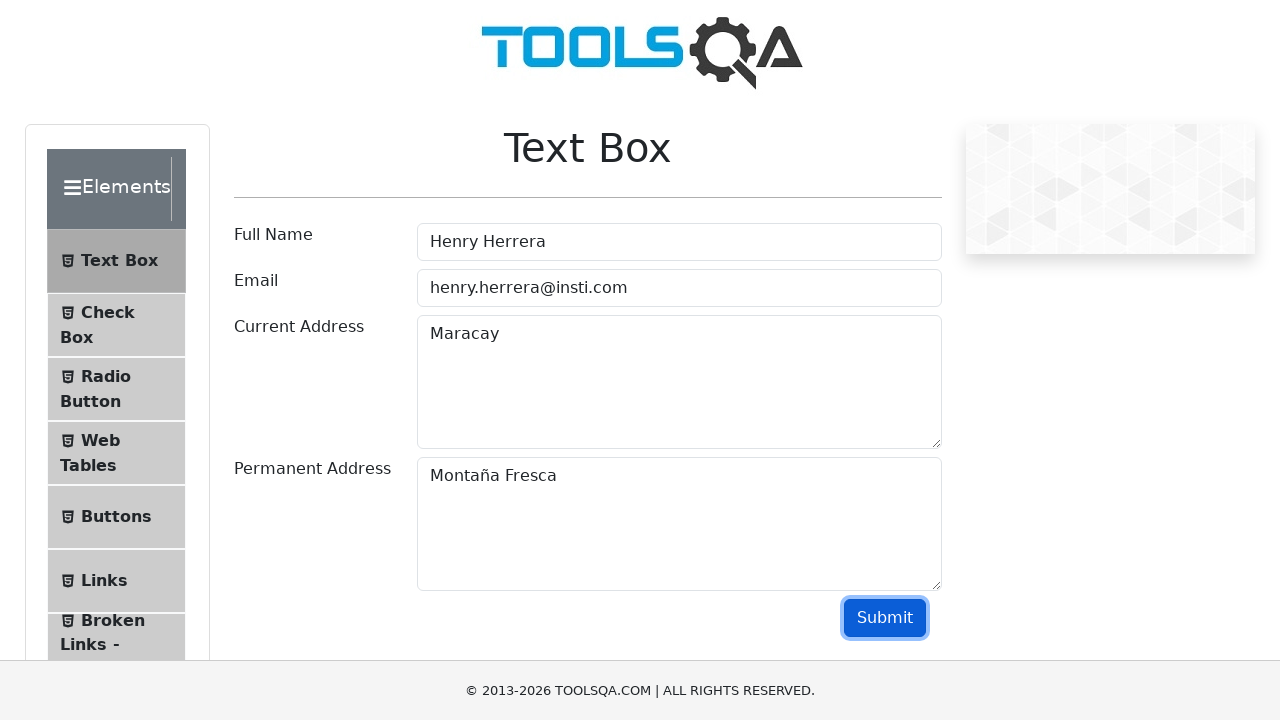

Waited for name output field to appear
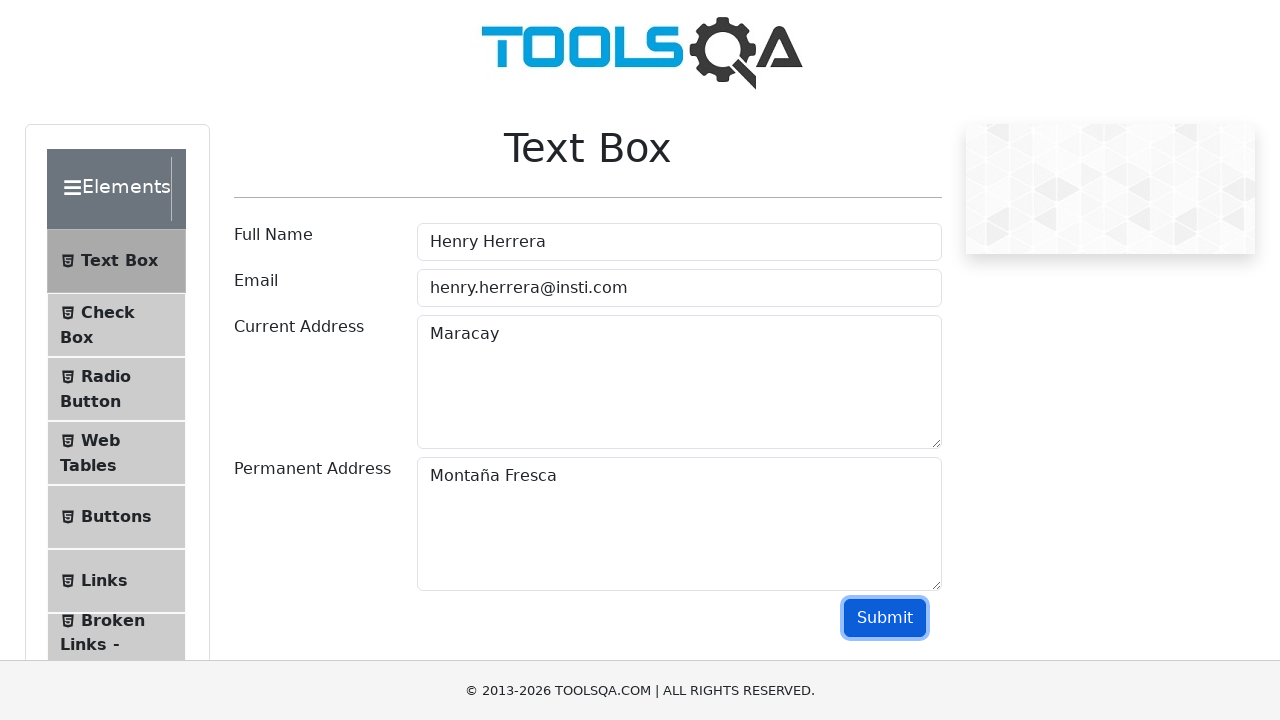

Waited for email output field to appear
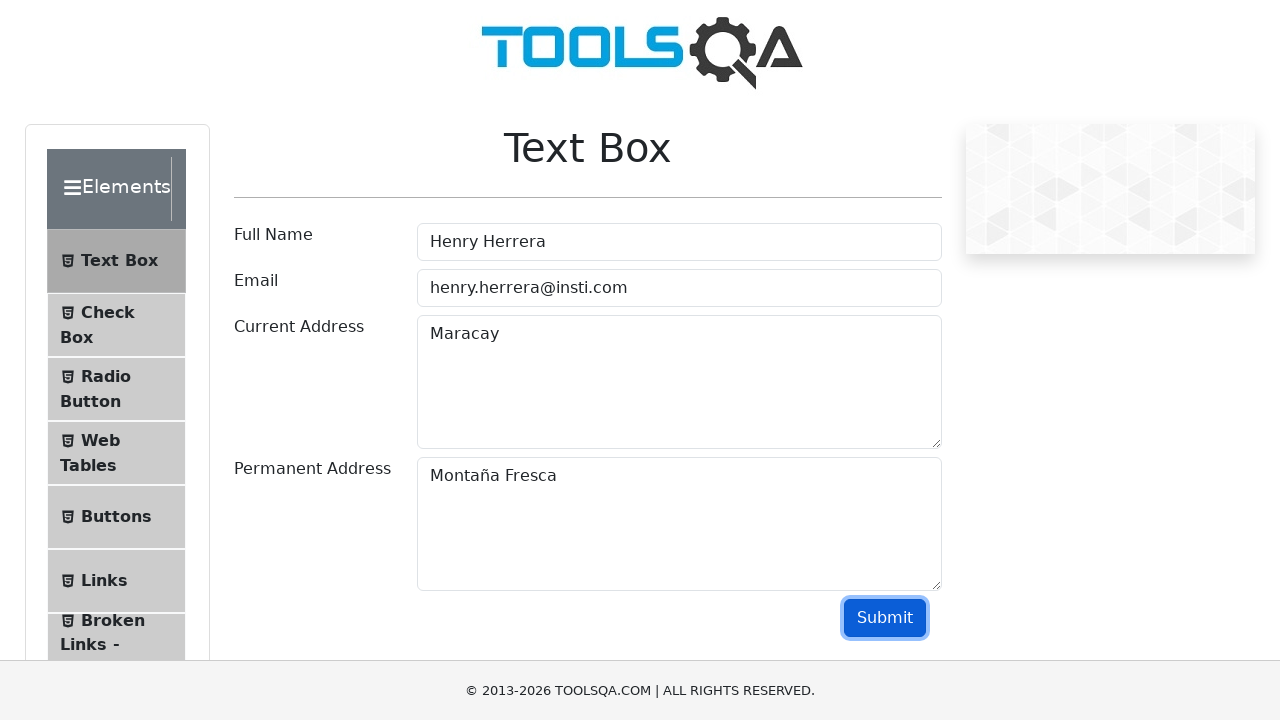

Waited for current address output field to appear
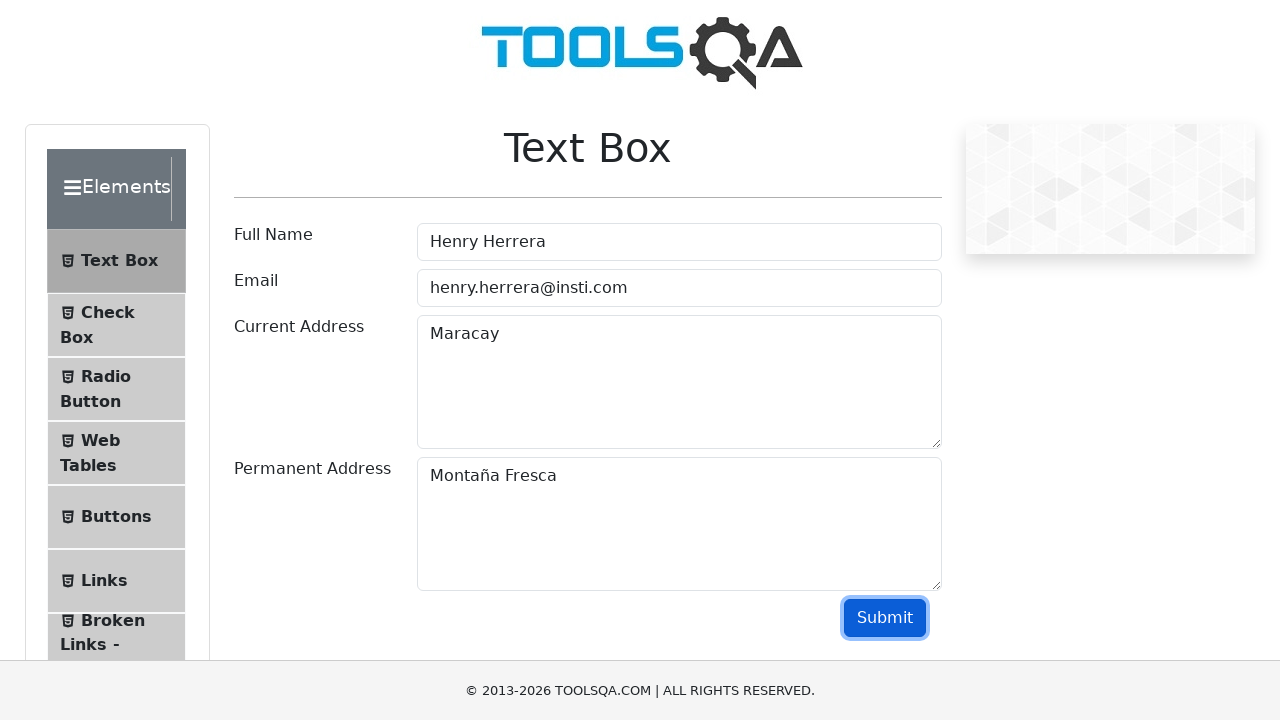

Waited for permanent address output field to appear
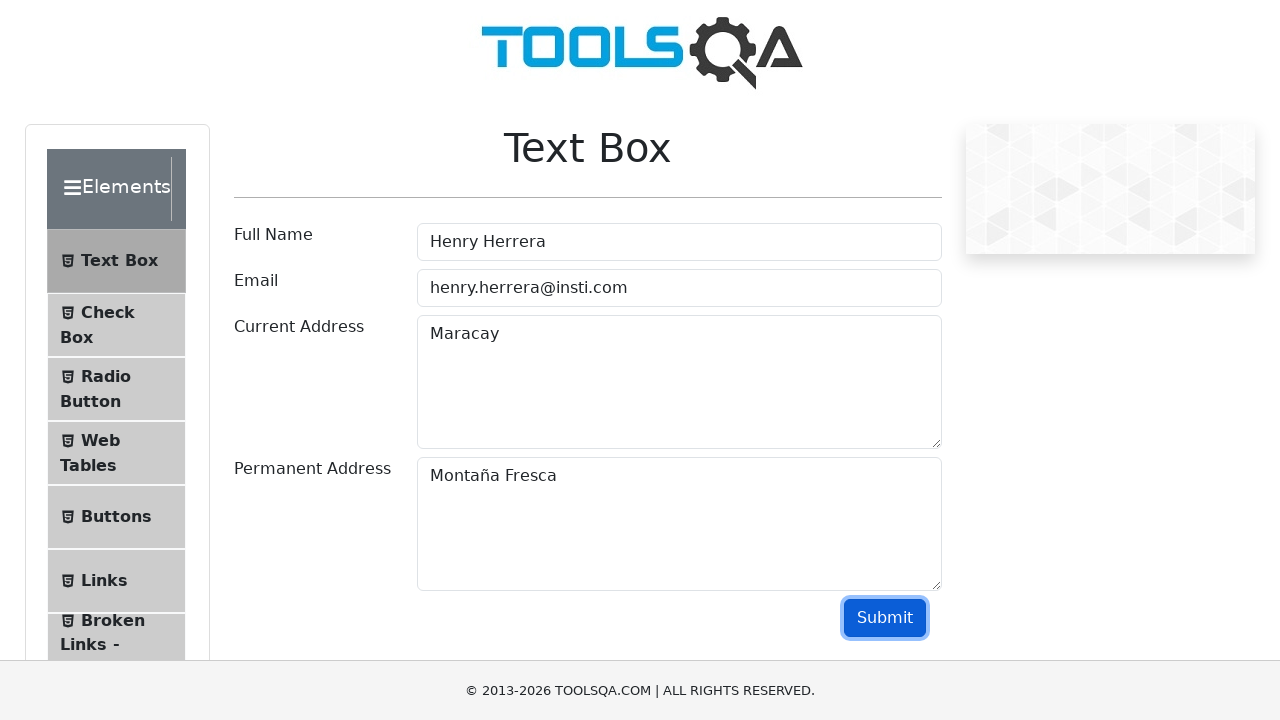

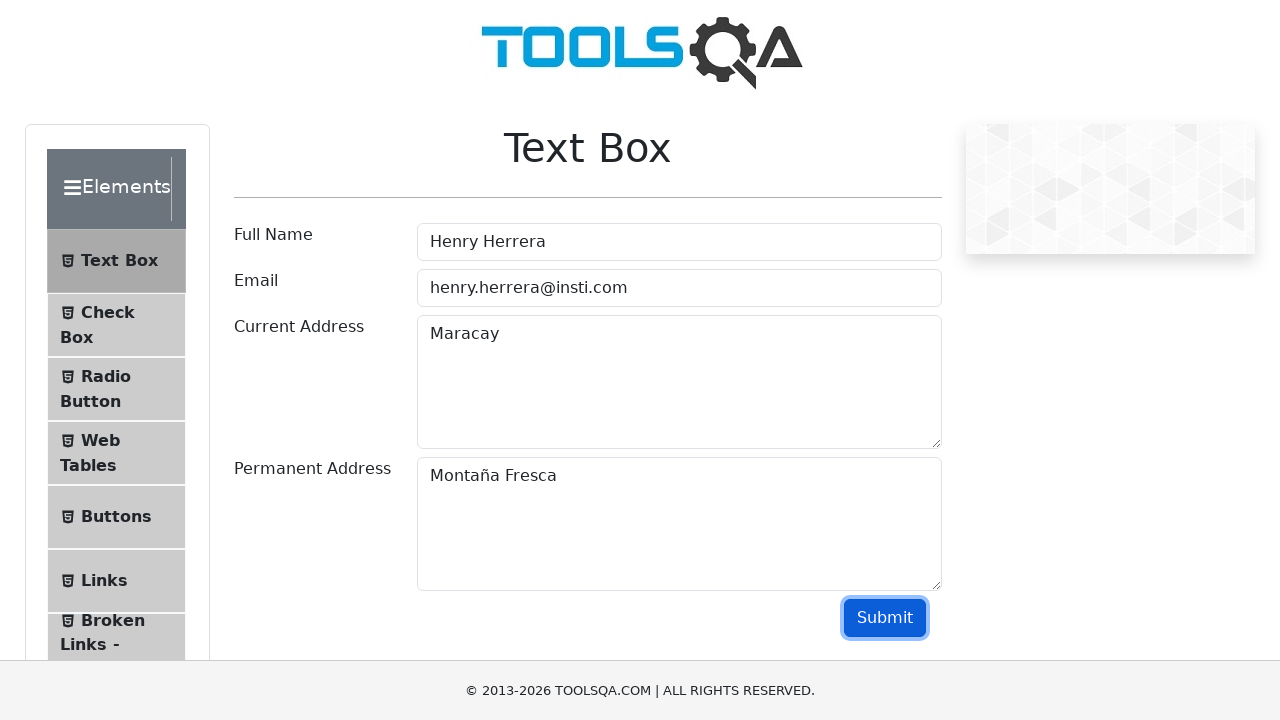